Tests invalid login with random credentials and verifies error message appears

Starting URL: https://vue-demo.daniel-avellaneda.com/login

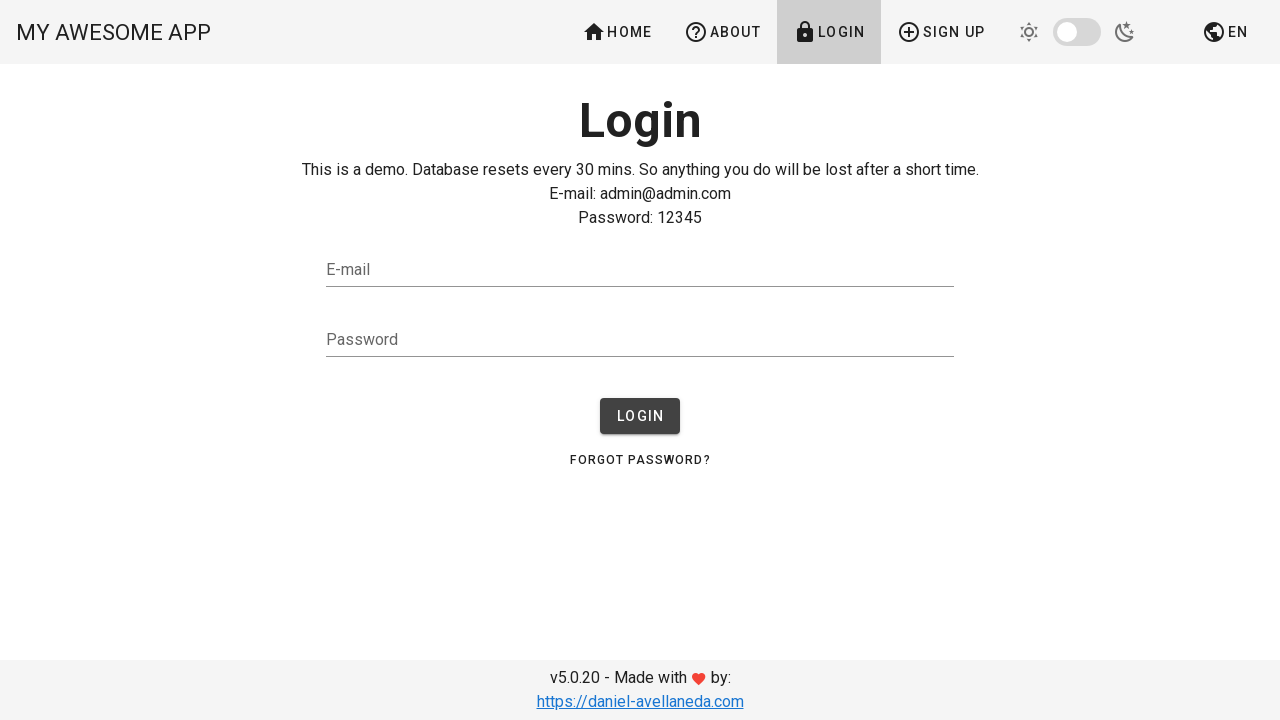

Filled email field with 'testuser847@example.com' on input[type='email']
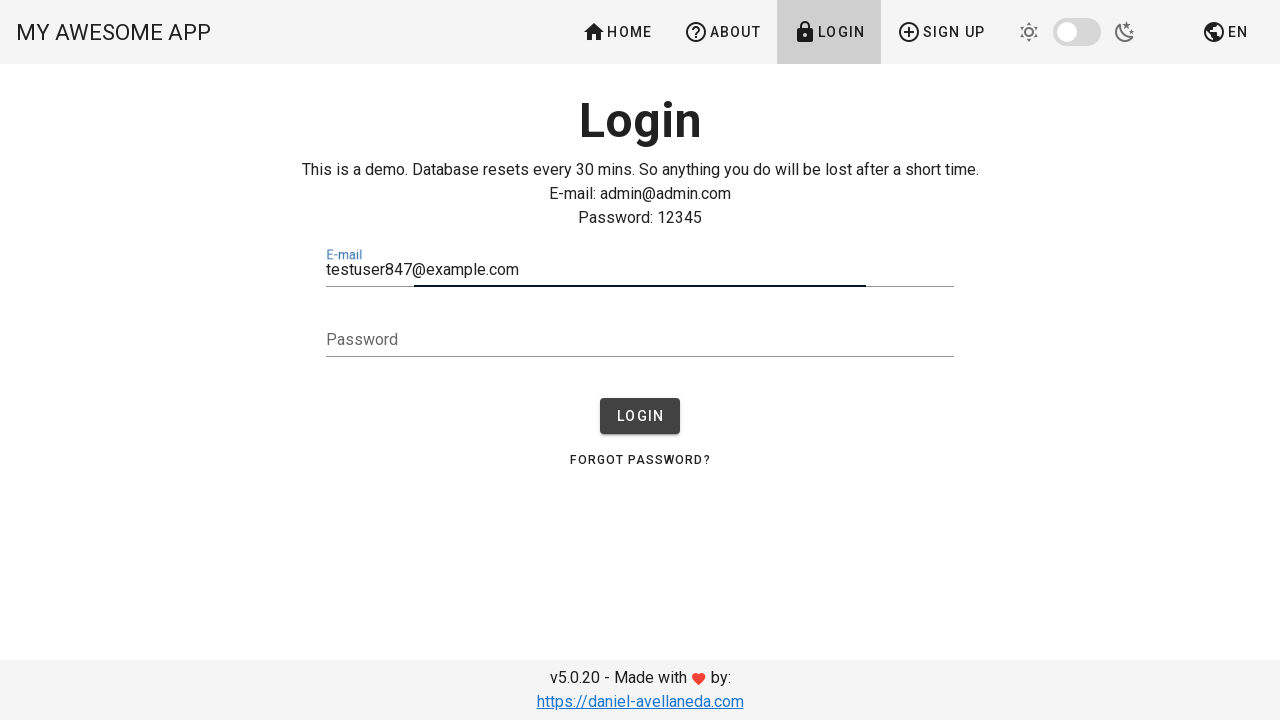

Filled password field with 'randomPass123' on input[type='password']
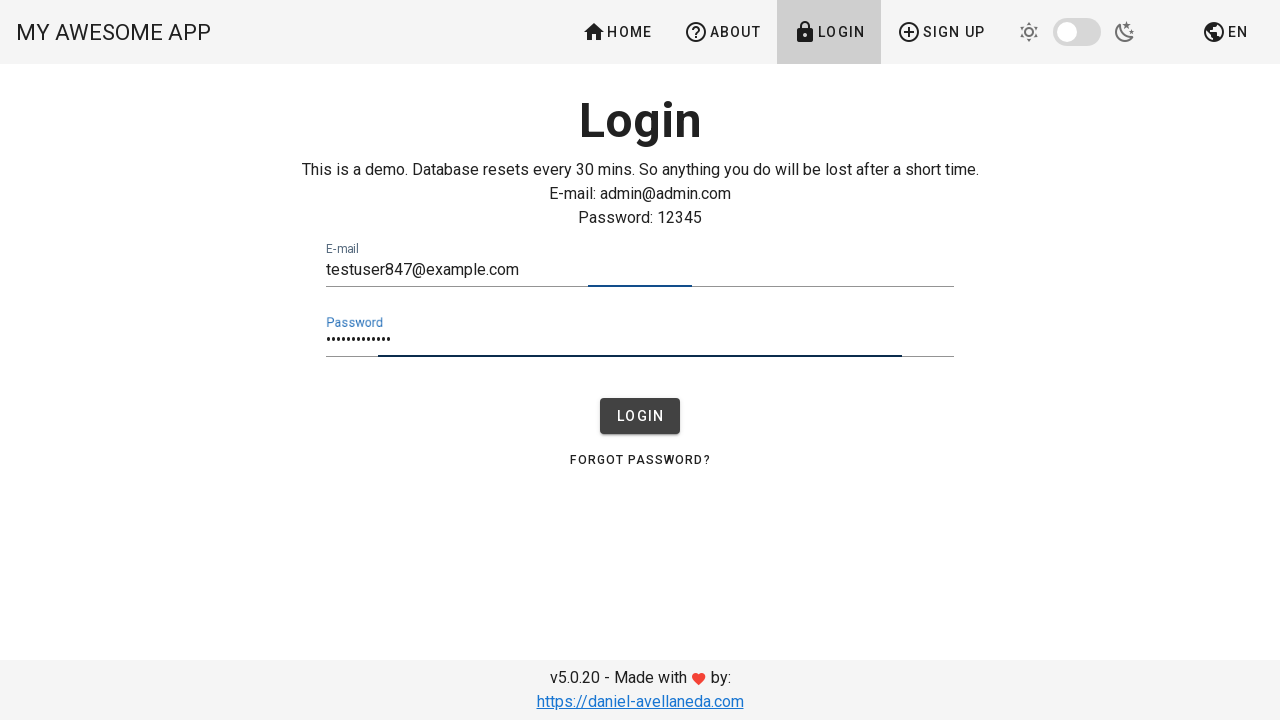

Clicked login button to submit credentials at (640, 416) on button[type='submit']
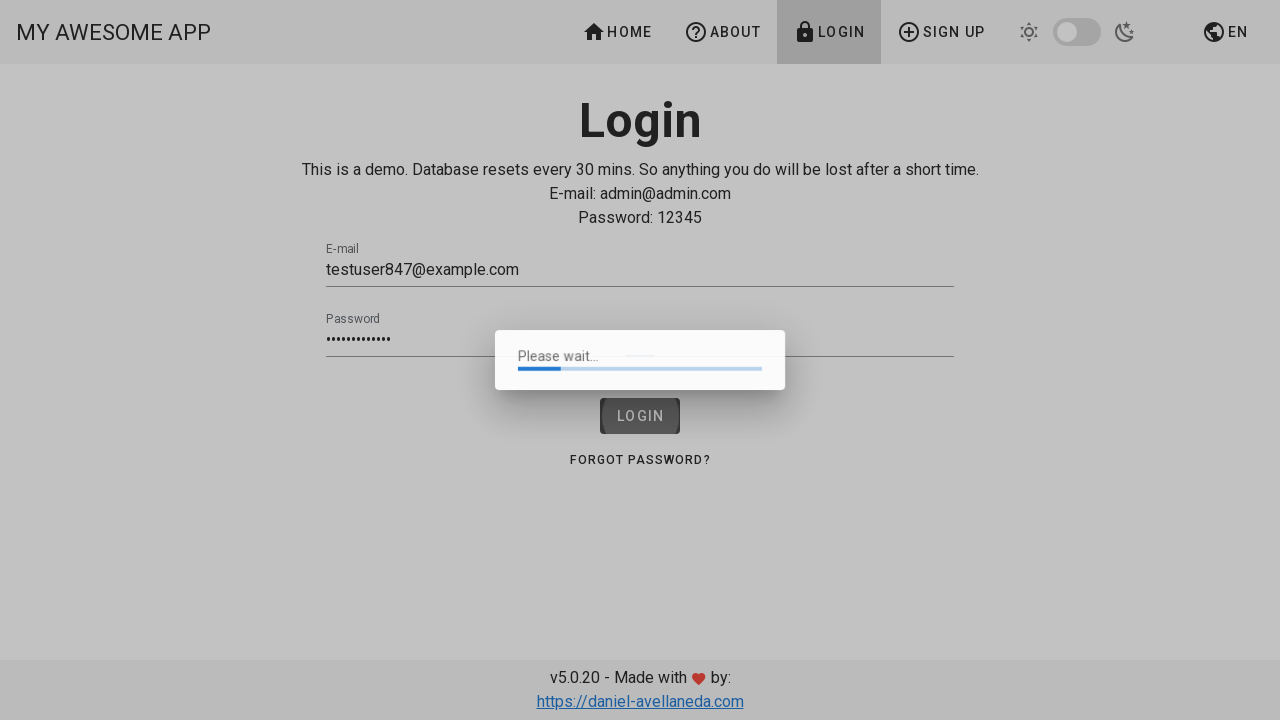

Error message 'User does not exists' appeared
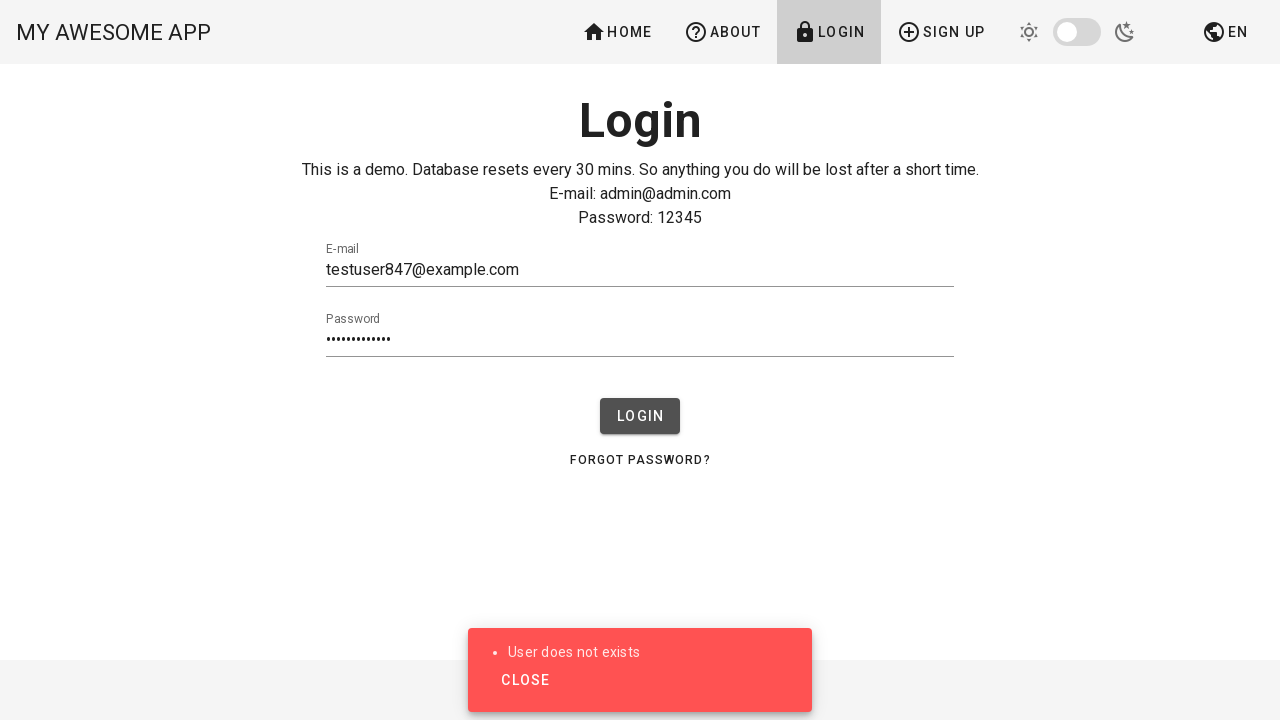

Retrieved error message text content
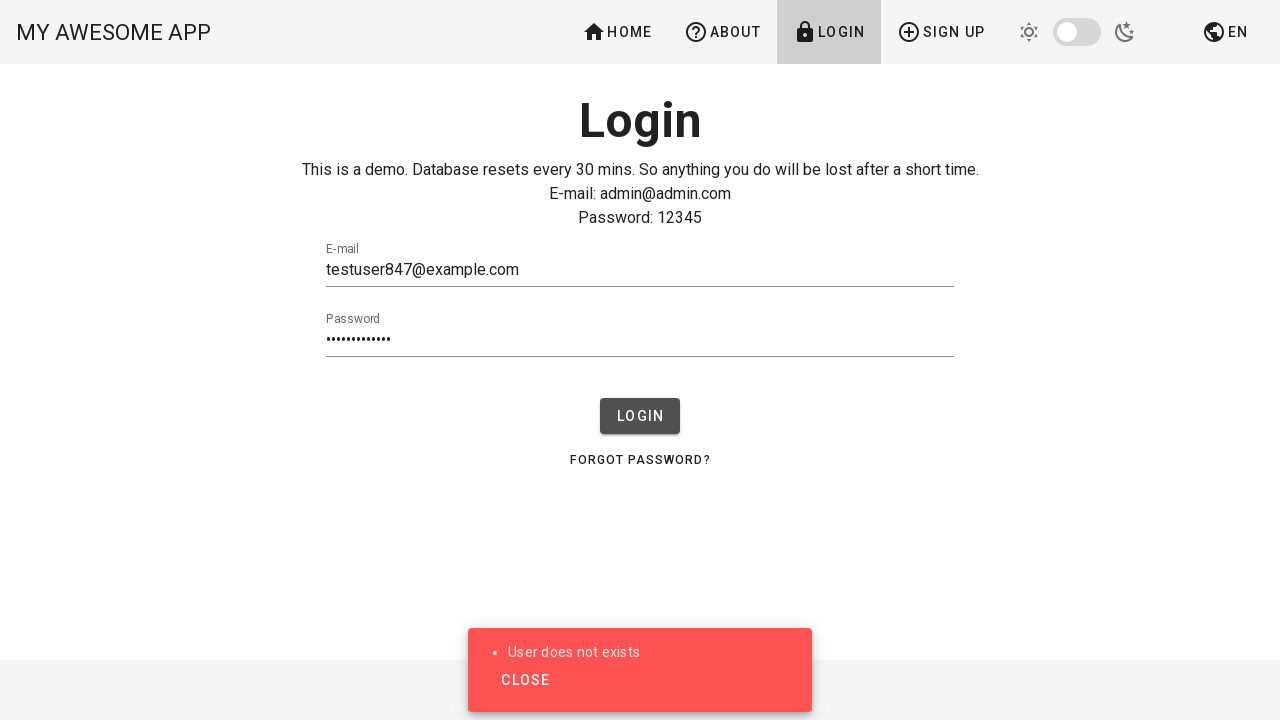

Verified error message matches expected text 'User does not exists'
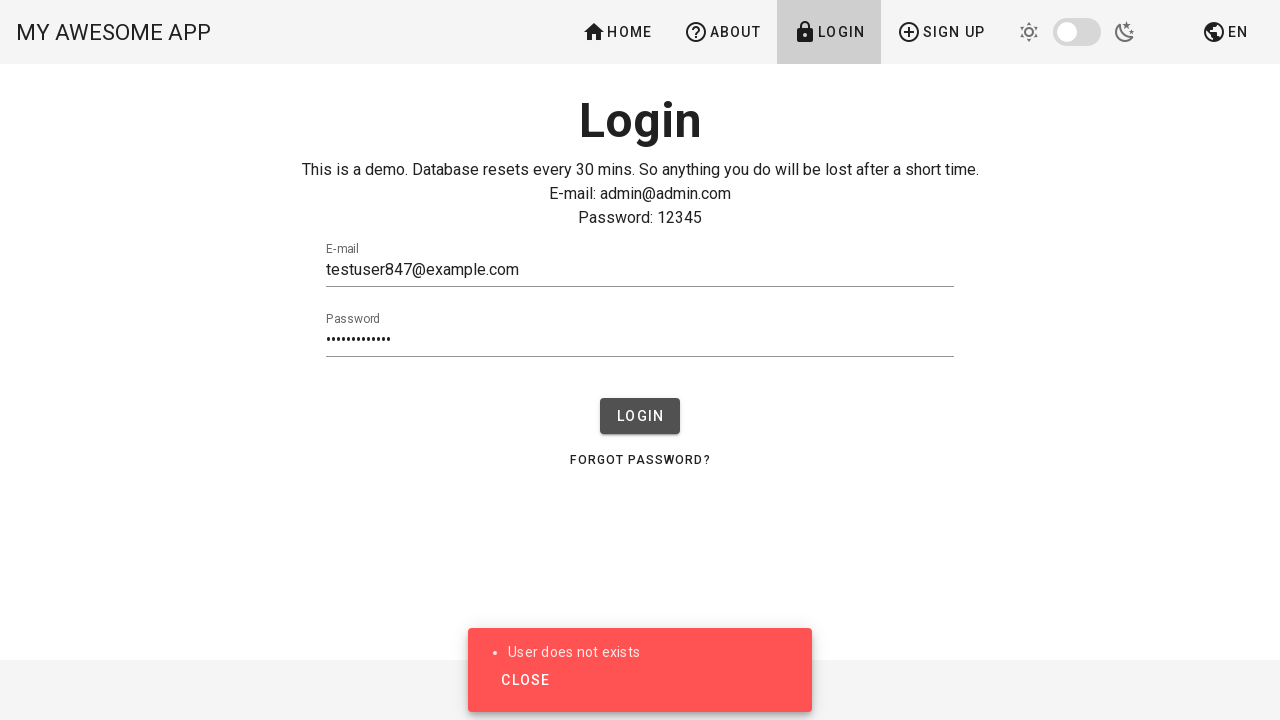

Verified user remains on login page after failed login
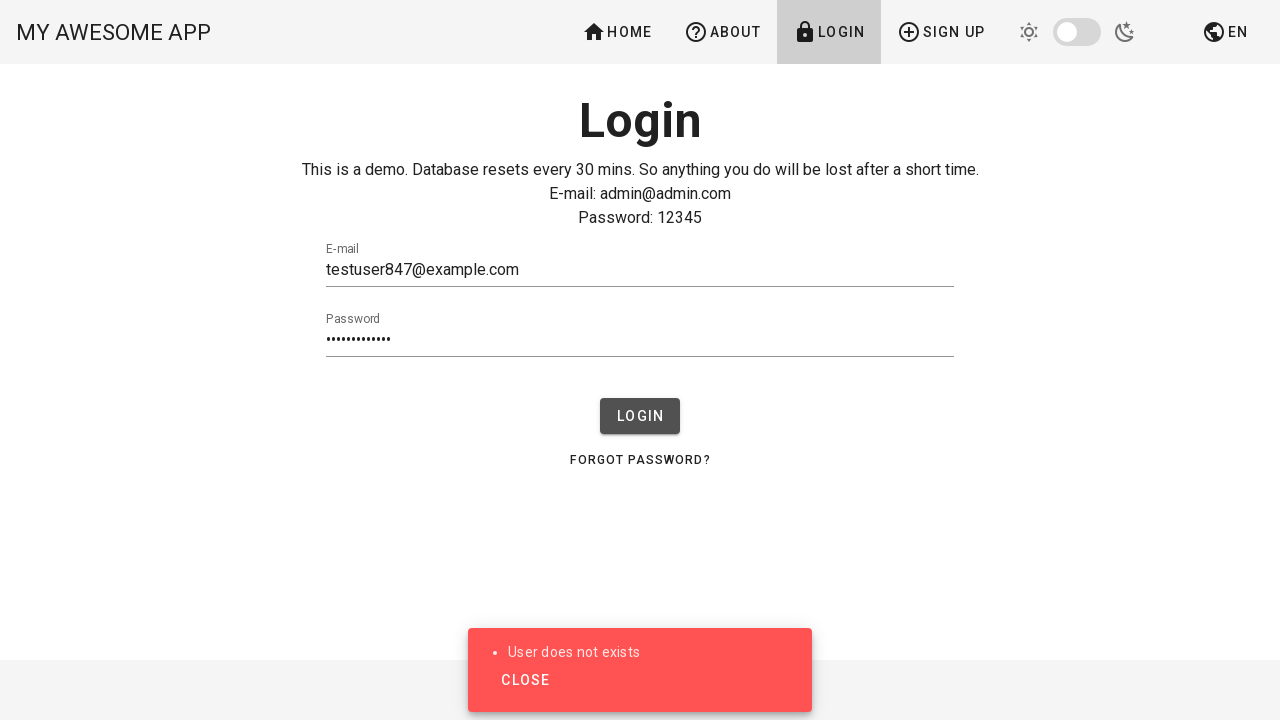

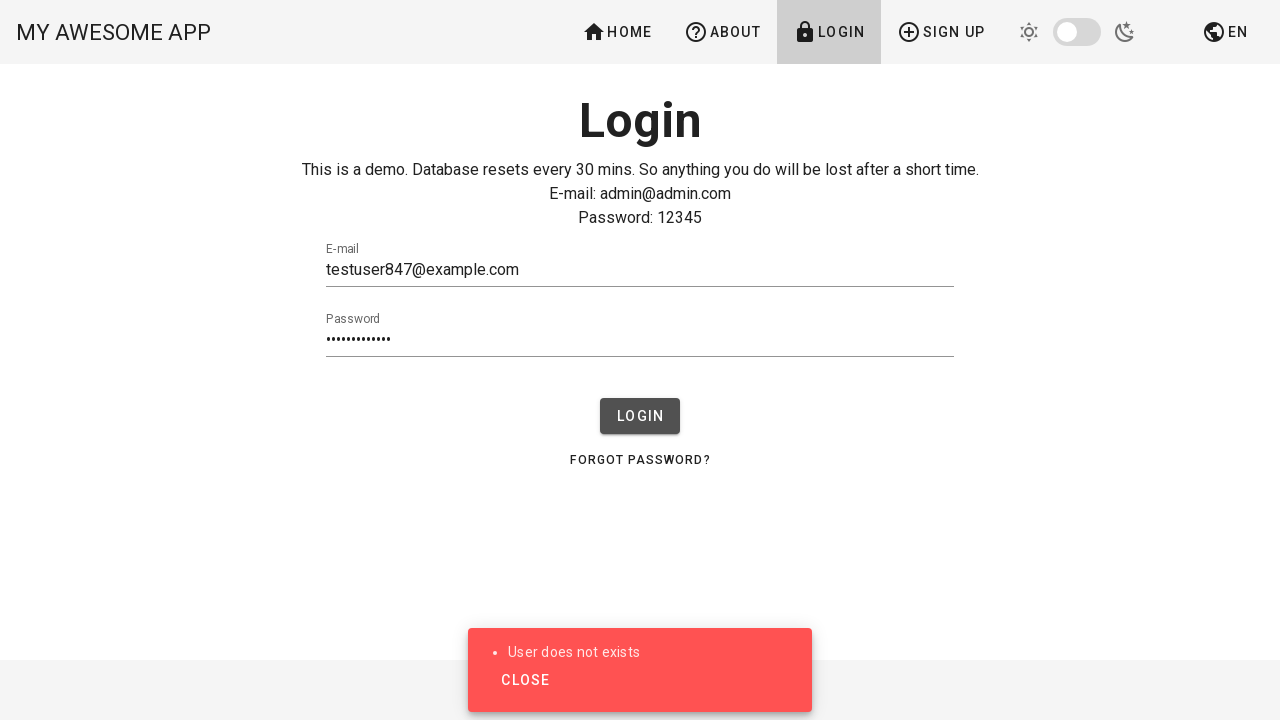